Navigates to the text box form page, fills in all form fields with test data, and submits the form

Starting URL: https://demoqa.com/elements

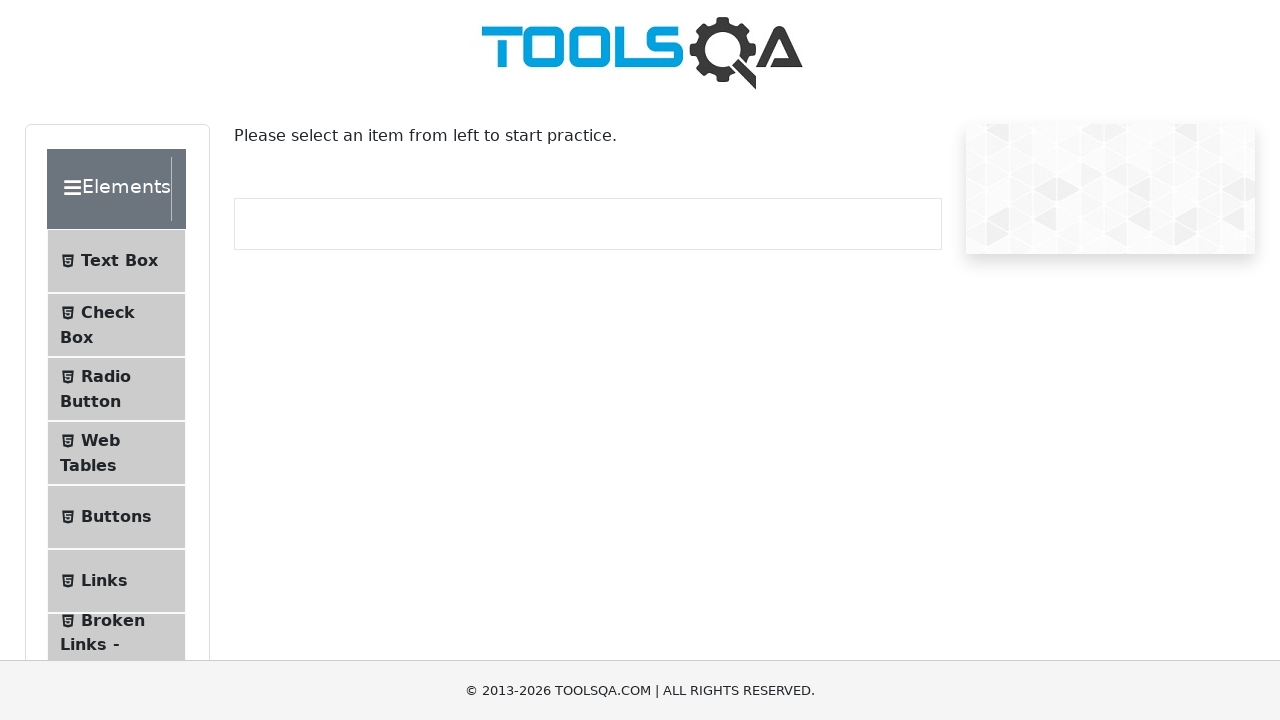

Clicked on Text Box menu item at (116, 261) on #item-0
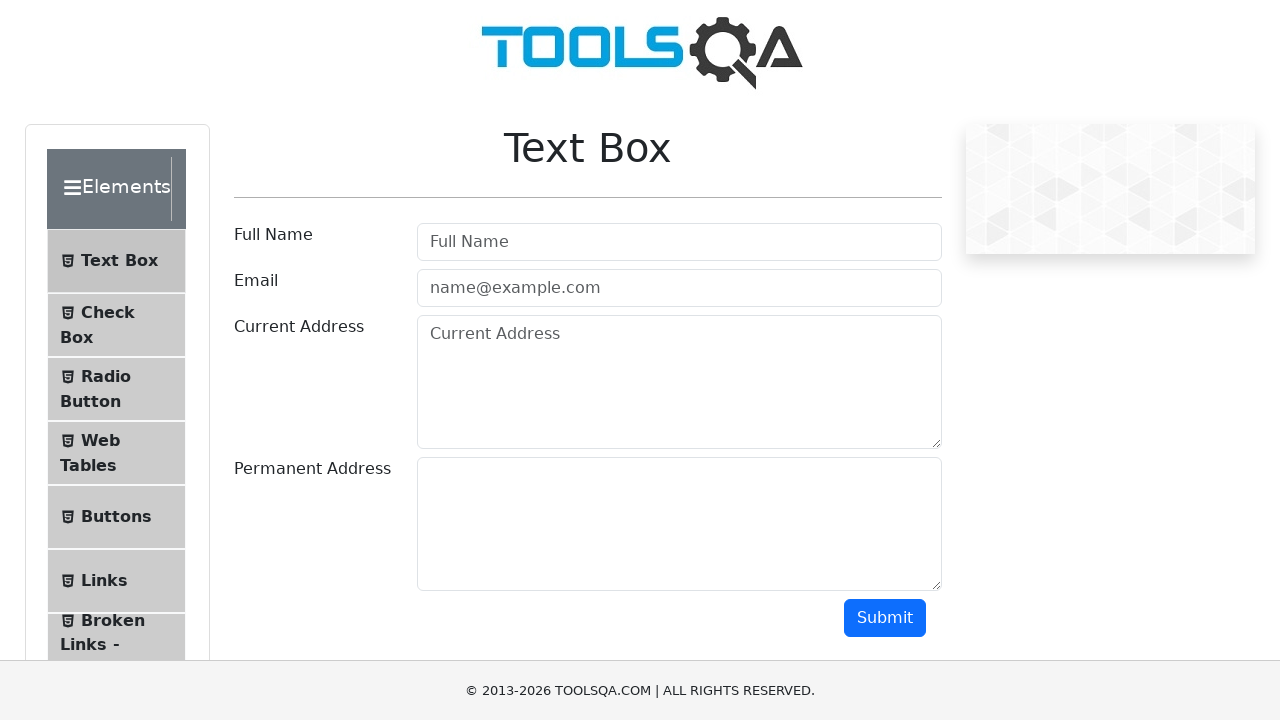

Filled in name field with 'John Doe' on #userName
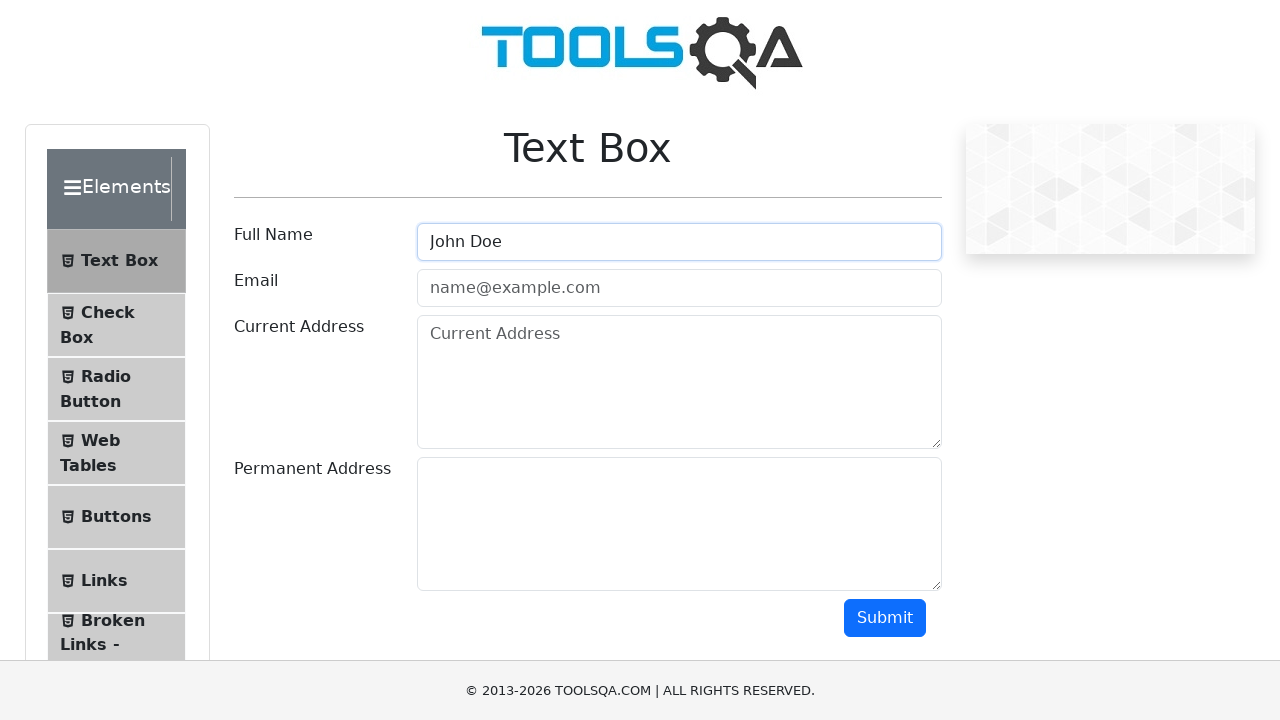

Filled in email field with 'johndoe@example.com' on #userEmail
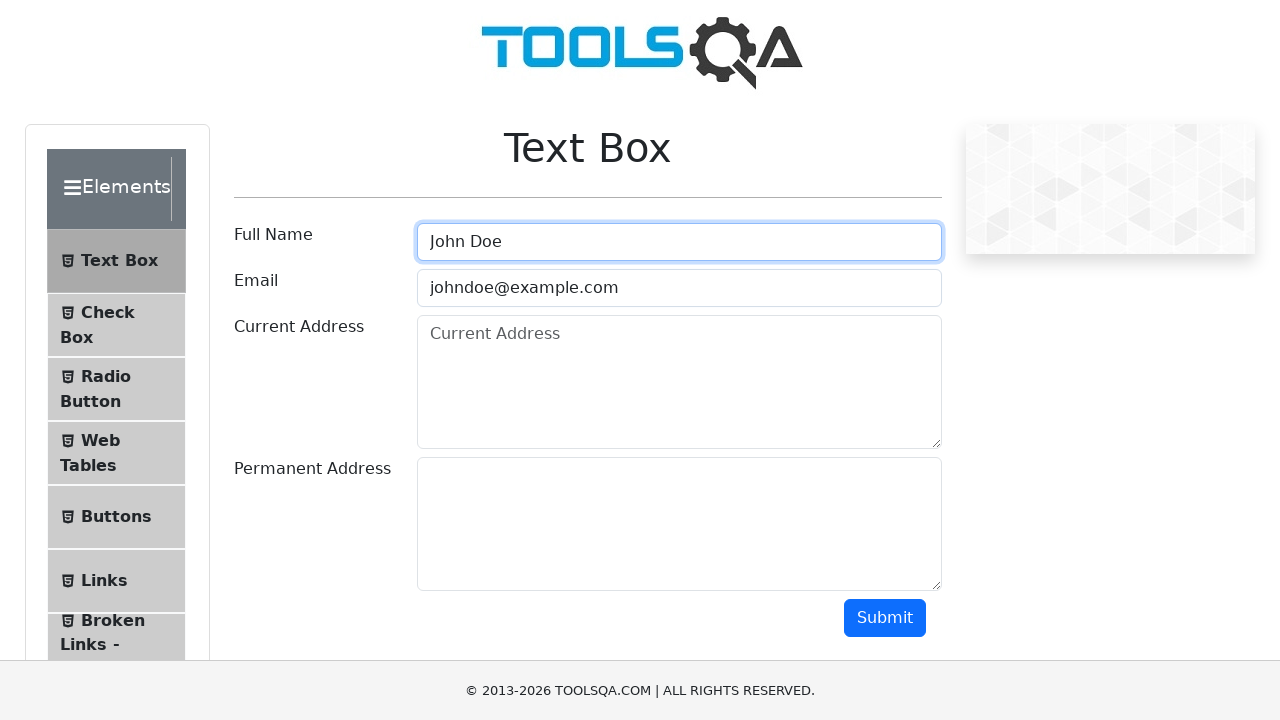

Filled in current address with '123 Main Street' on #currentAddress
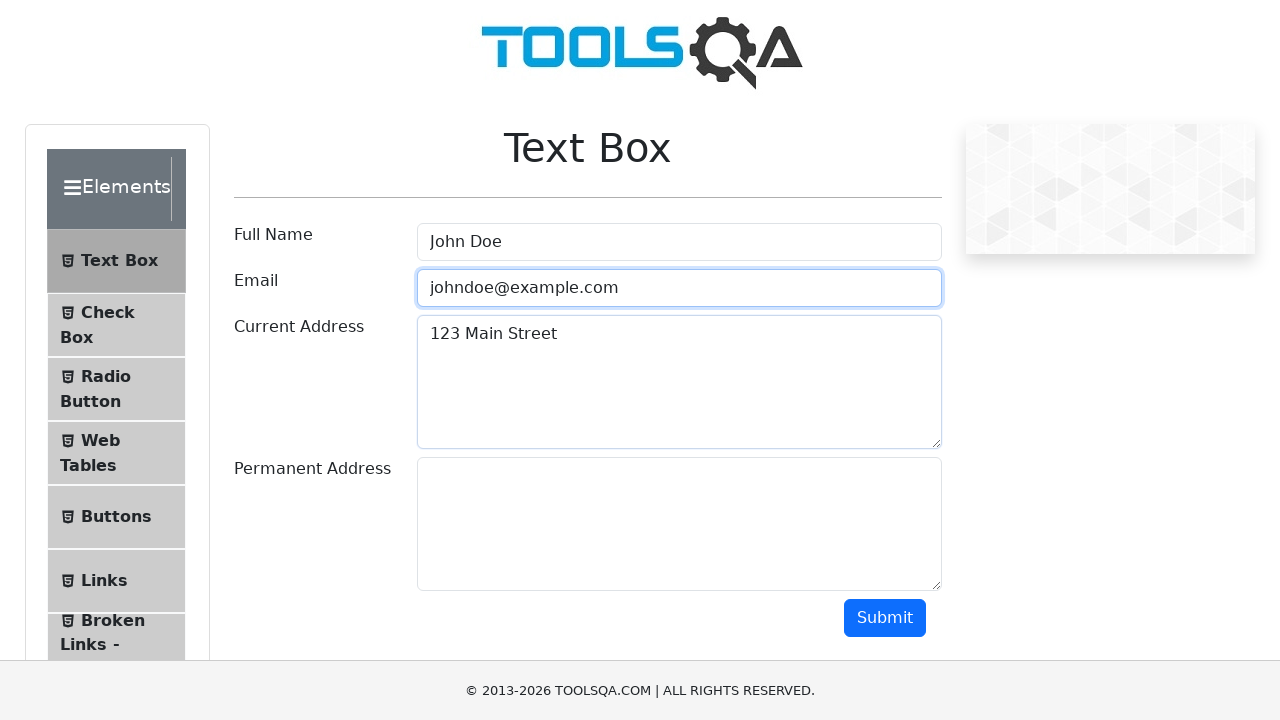

Filled in permanent address with '456 Oak Avenue' on #permanentAddress
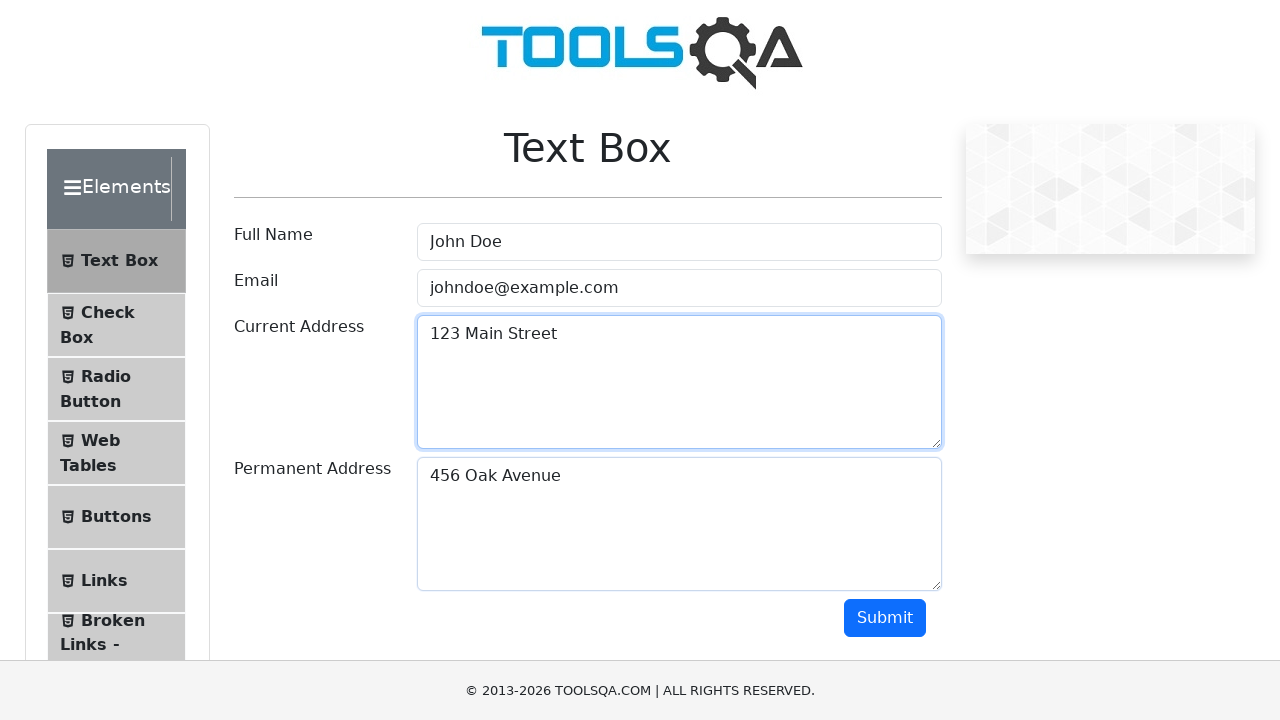

Clicked submit button to submit the form at (885, 618) on #submit
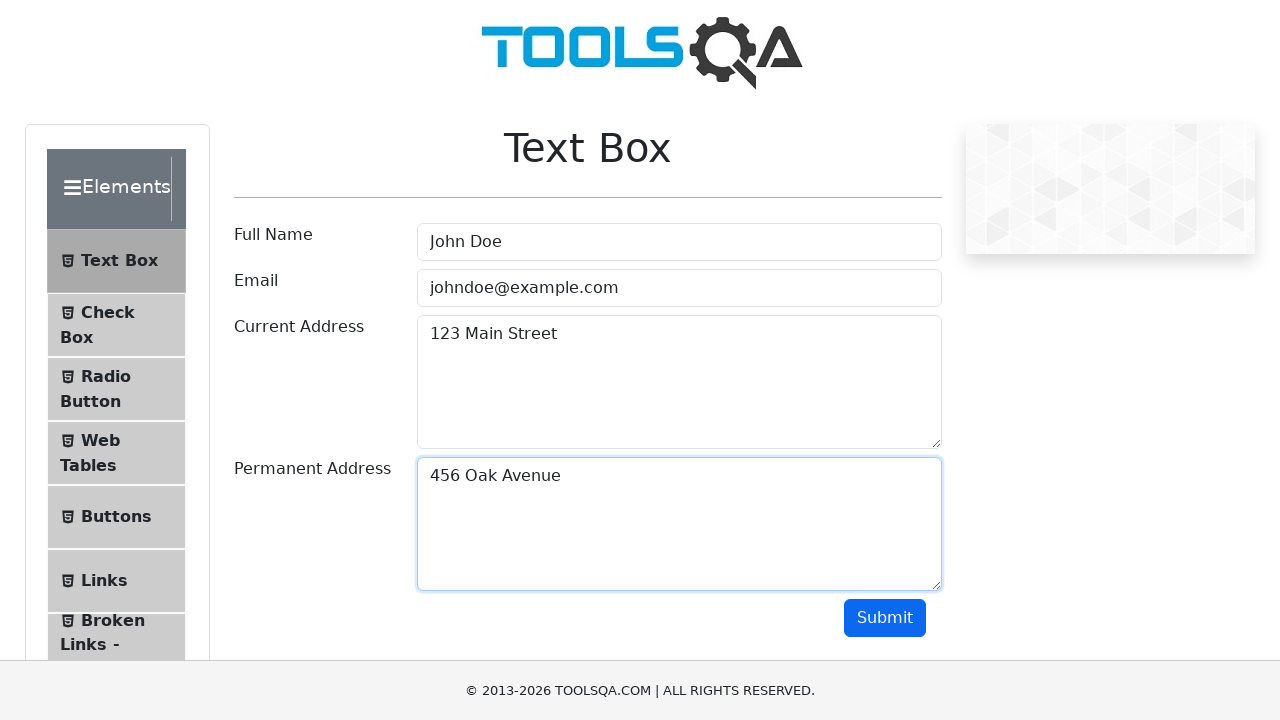

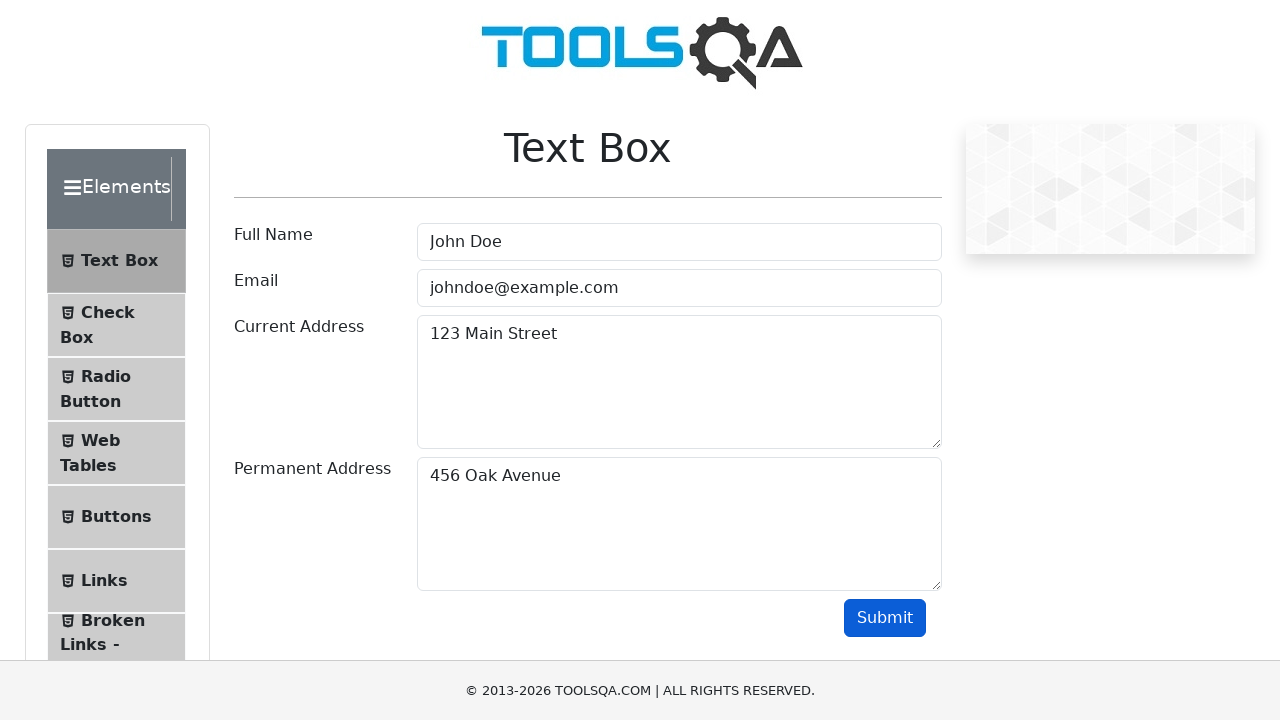